Tests selectable list and grid by clicking on items to select them in both list and grid views.

Starting URL: https://demoqa.com/selectable

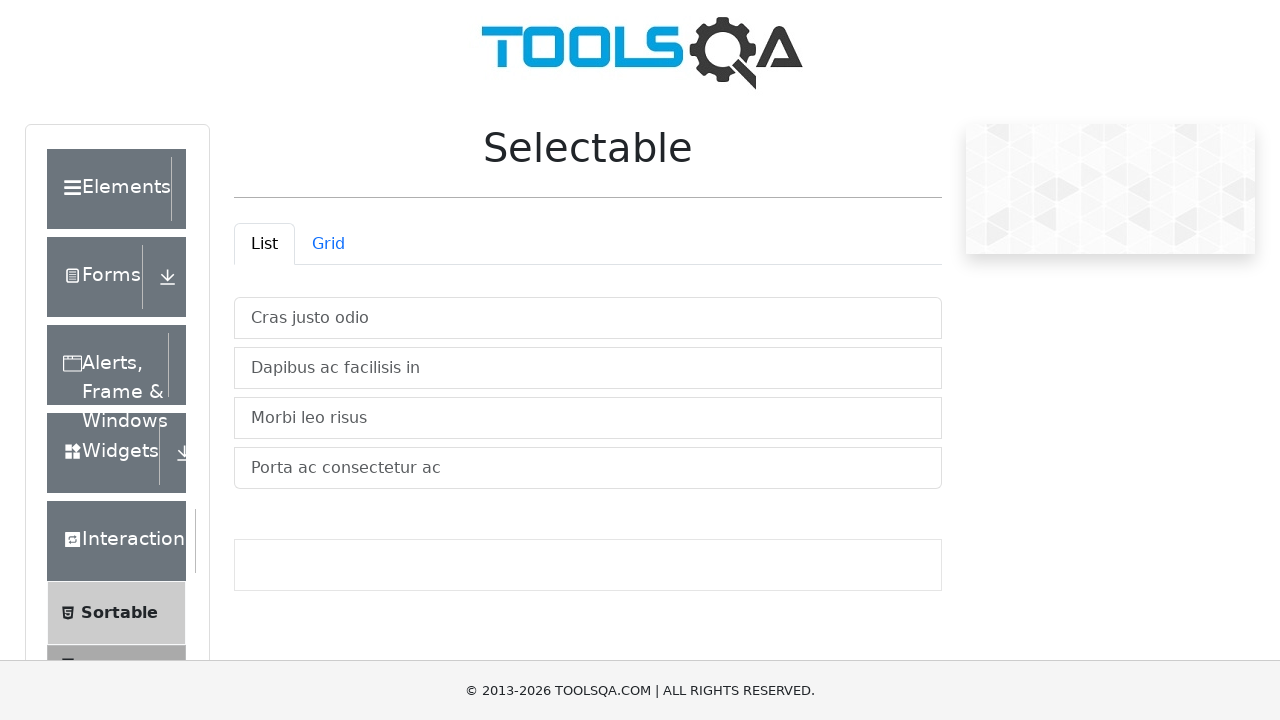

Clicked 'Cras justo odio' in list view at (588, 318) on li:has-text('Cras justo odio')
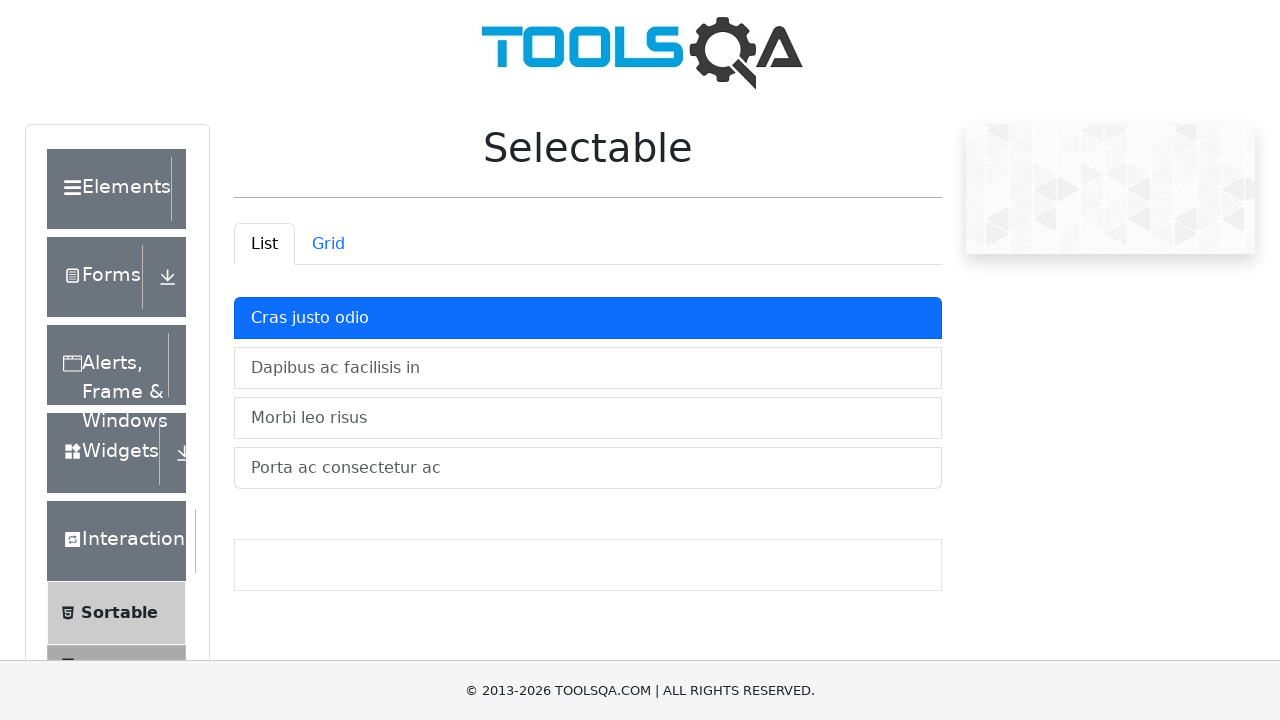

Clicked 'Dapibus ac facilisis in' in list view at (588, 368) on li:has-text('Dapibus ac facilisis in')
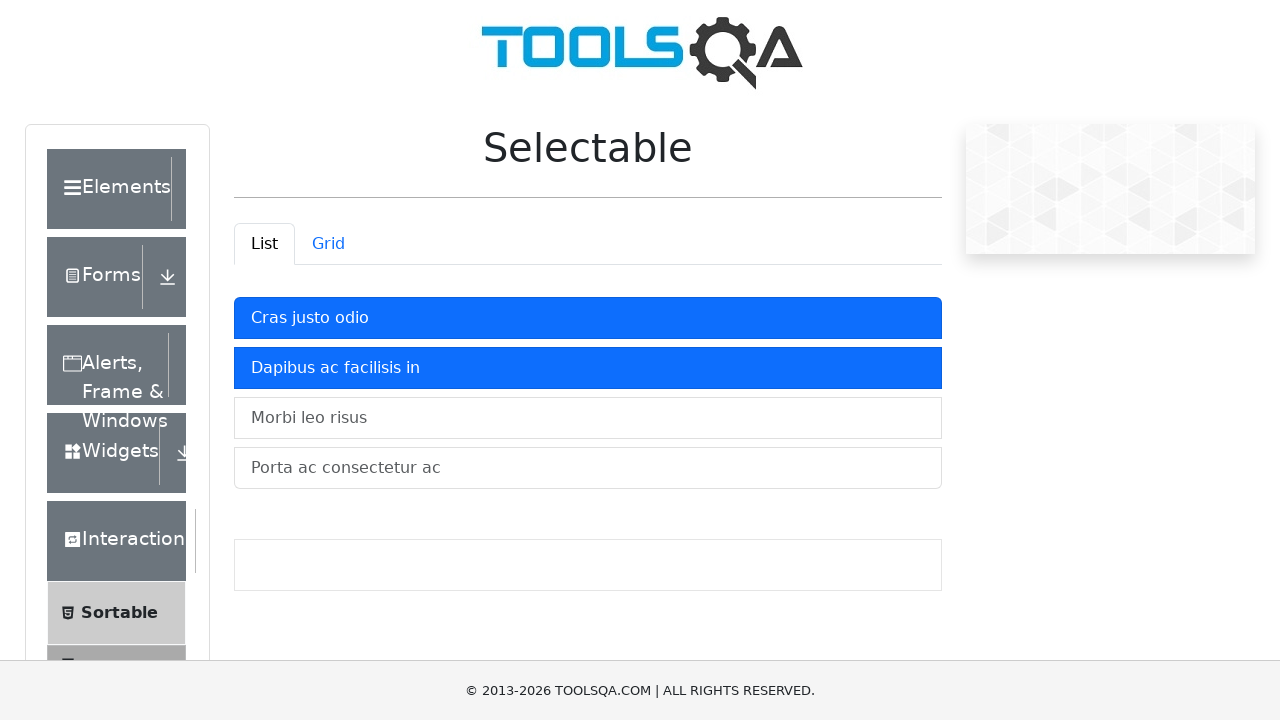

Clicked 'Morbi leo risus' in list view at (588, 418) on li:has-text('Morbi leo risus')
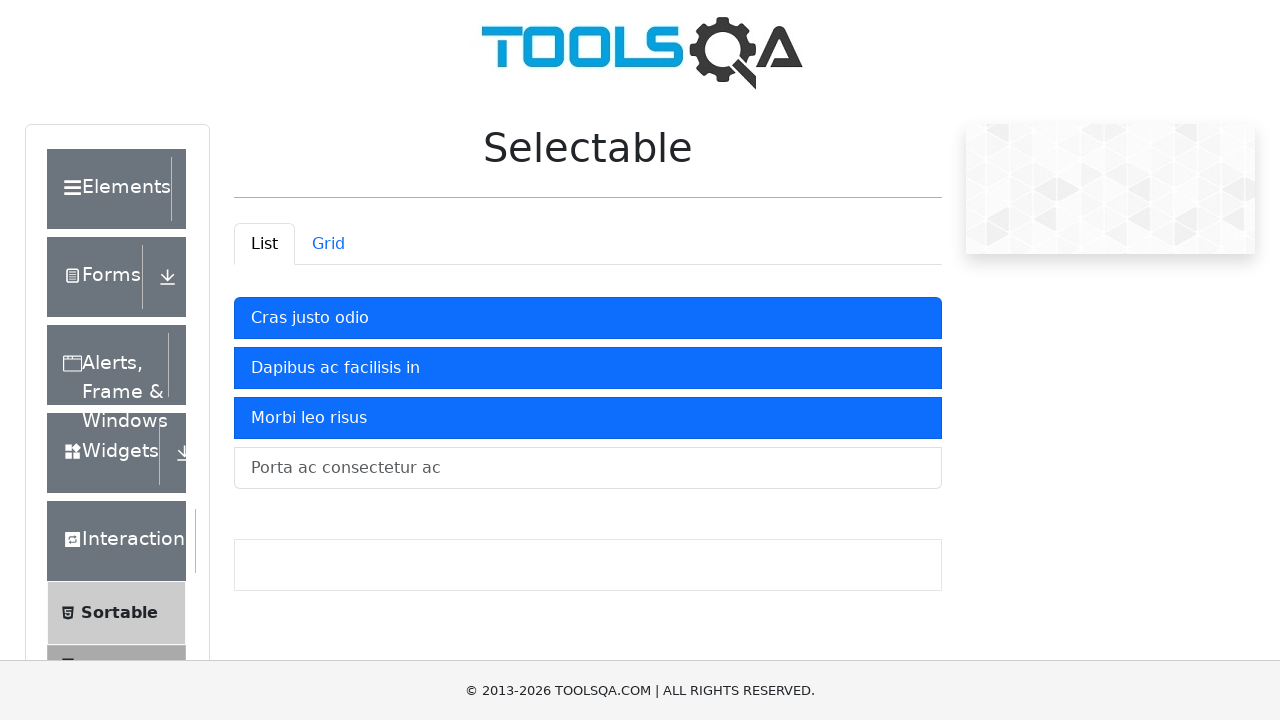

Clicked 'Porta ac consectetur ac' in list view at (588, 468) on li:has-text('Porta ac consectetur ac')
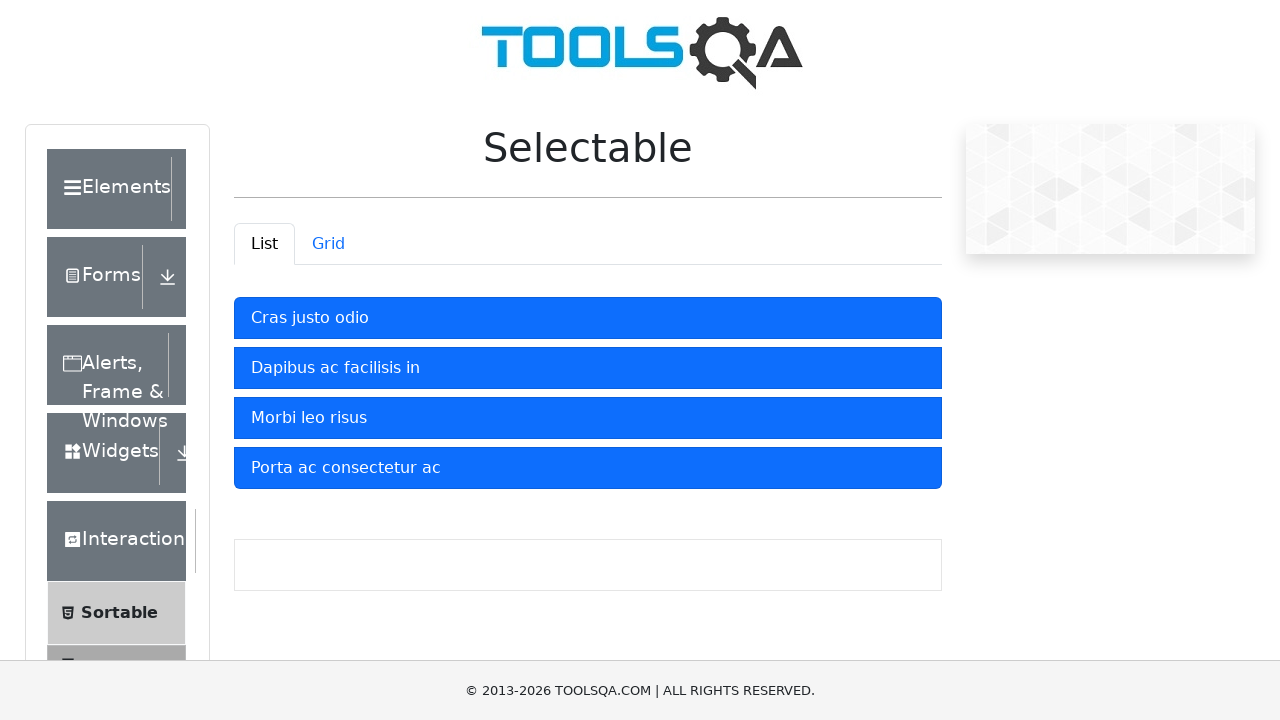

Switched to Grid tab at (328, 244) on #demo-tab-grid
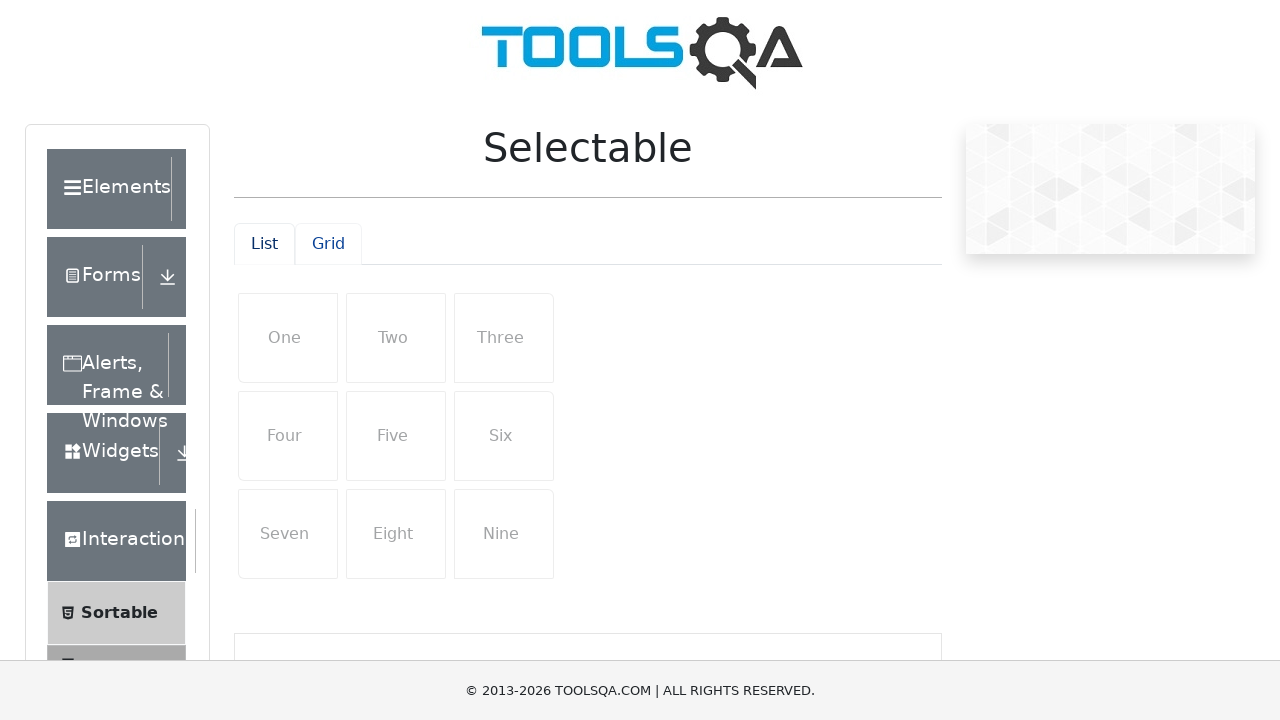

Clicked 'One' in grid view at (288, 338) on li:has-text('One')
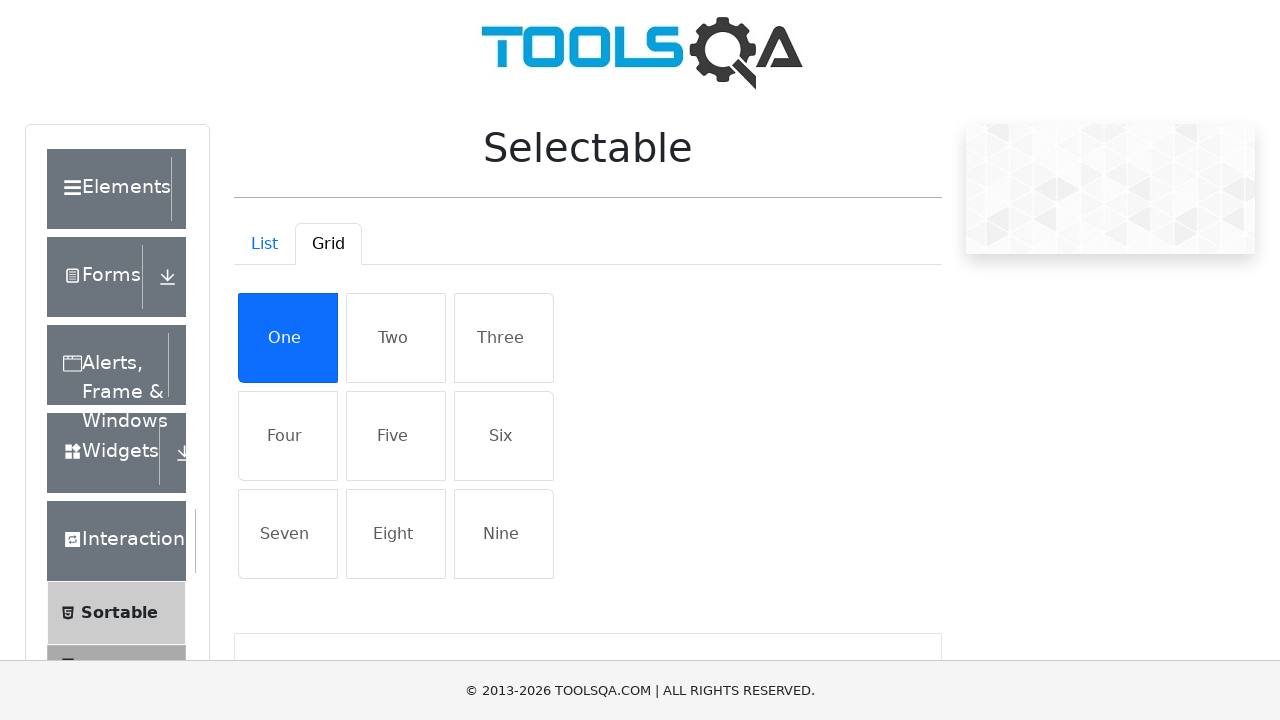

Clicked 'Two' in grid view at (396, 338) on li:has-text('Two')
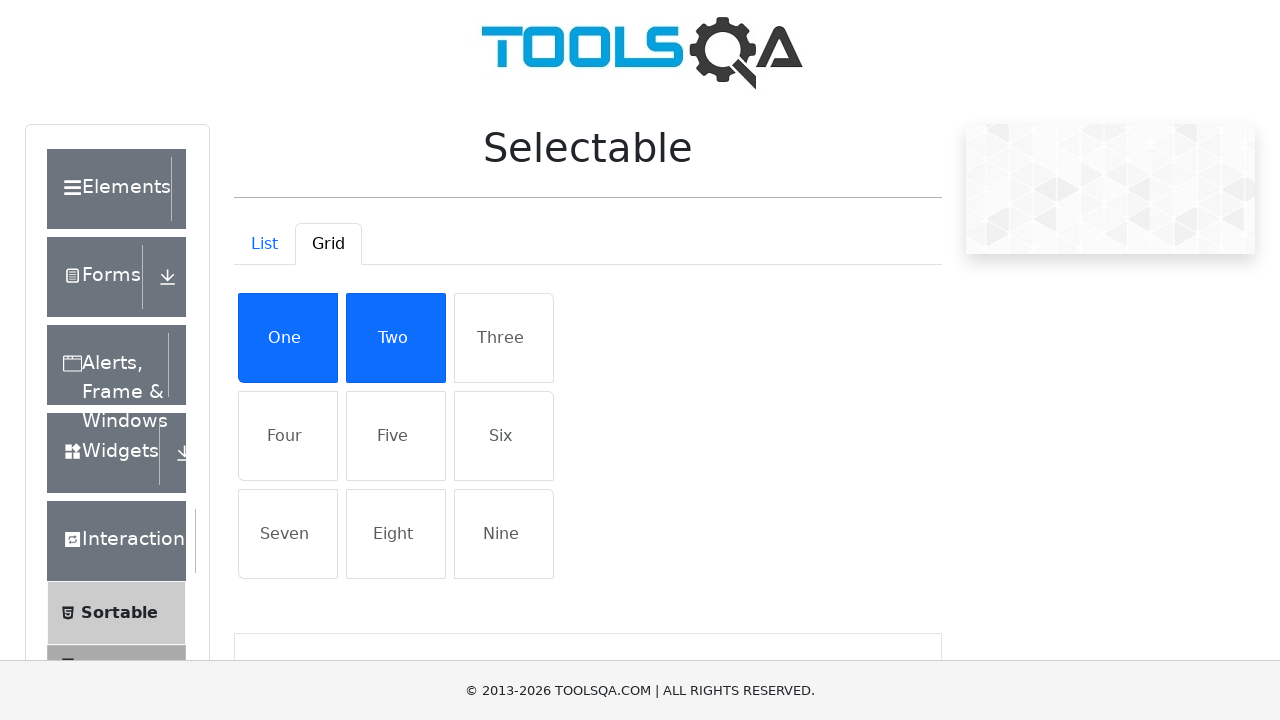

Clicked 'Three' in grid view at (504, 338) on li:has-text('Three')
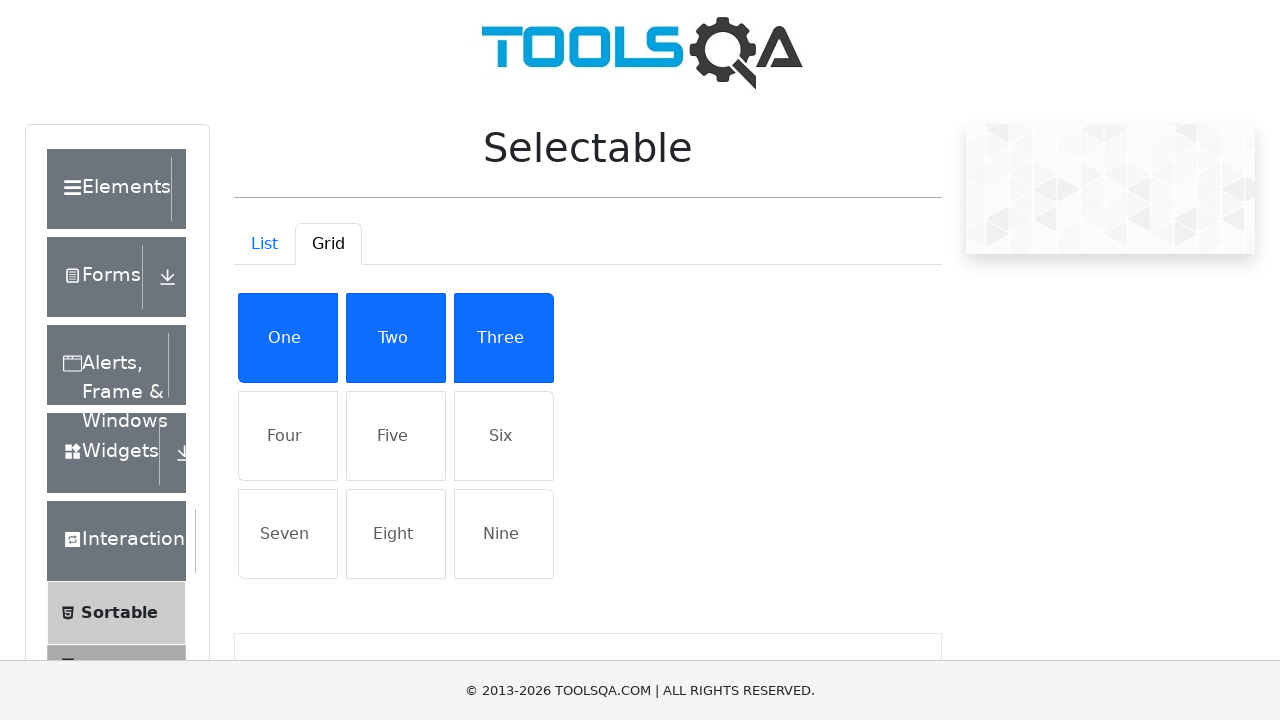

Clicked 'Four' in grid view at (288, 436) on li:has-text('Four')
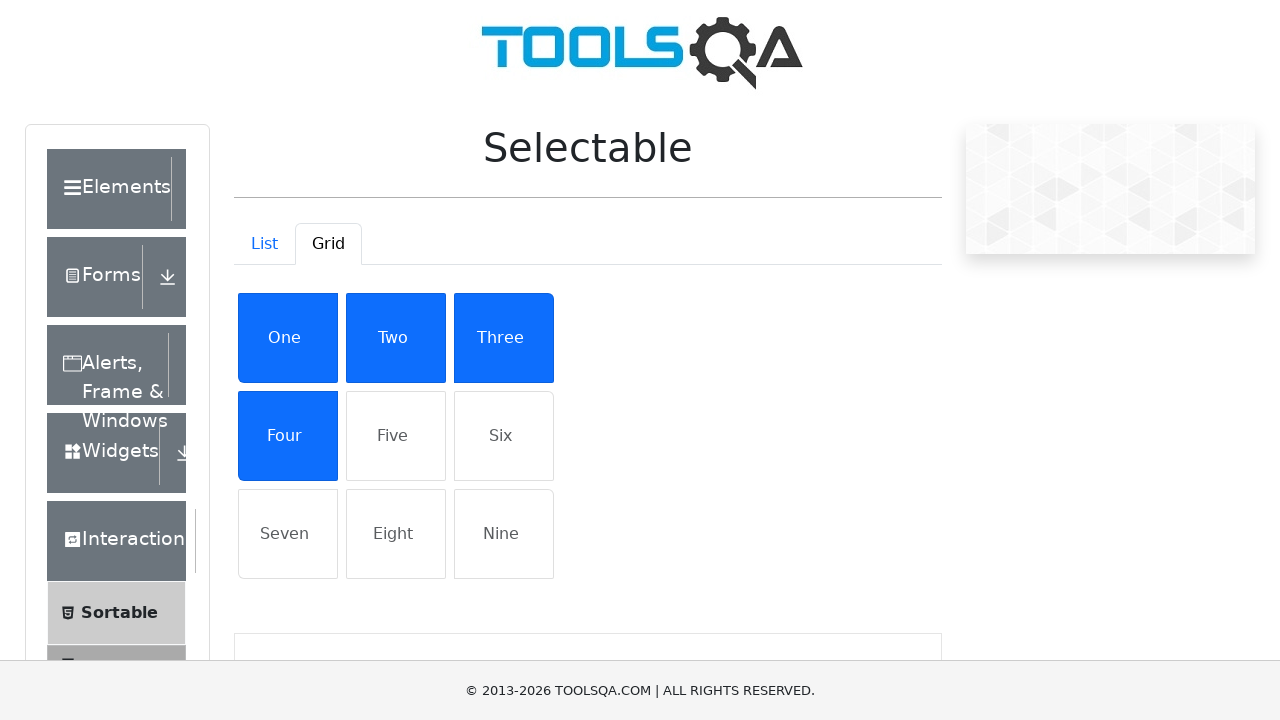

Clicked 'Five' in grid view at (396, 436) on li:has-text('Five')
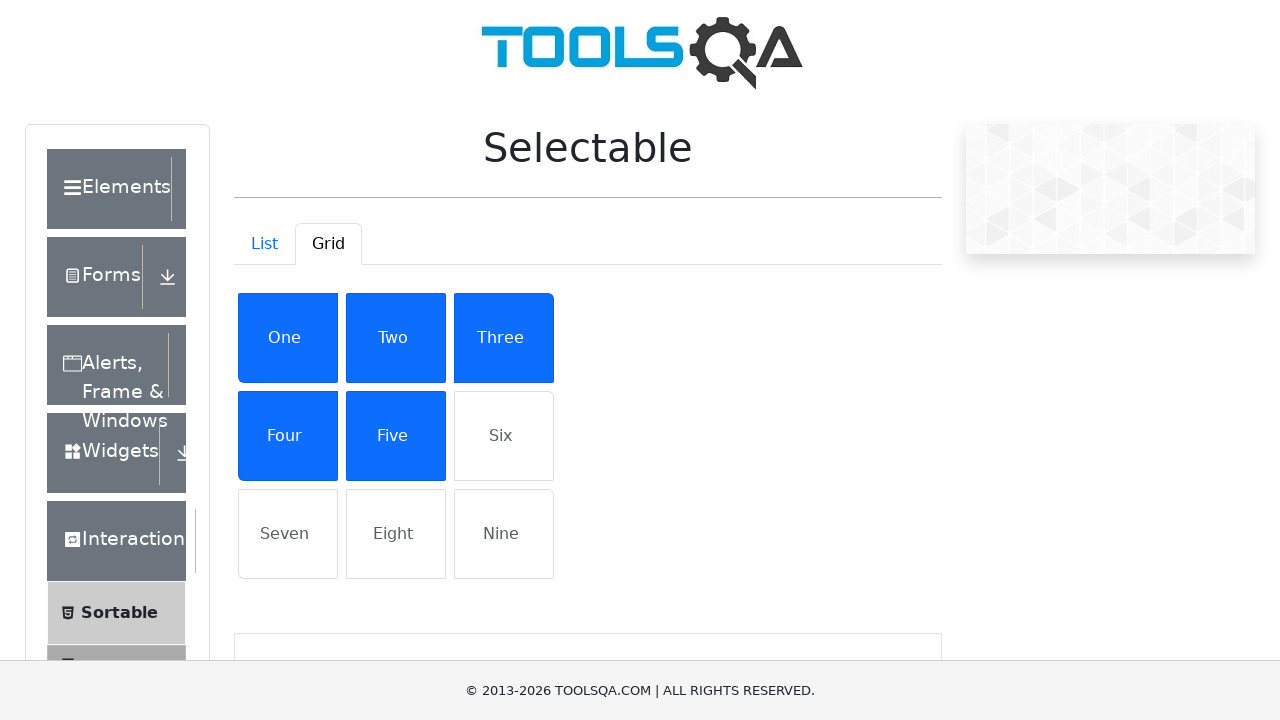

Clicked 'Six' in grid view at (504, 436) on li:has-text('Six')
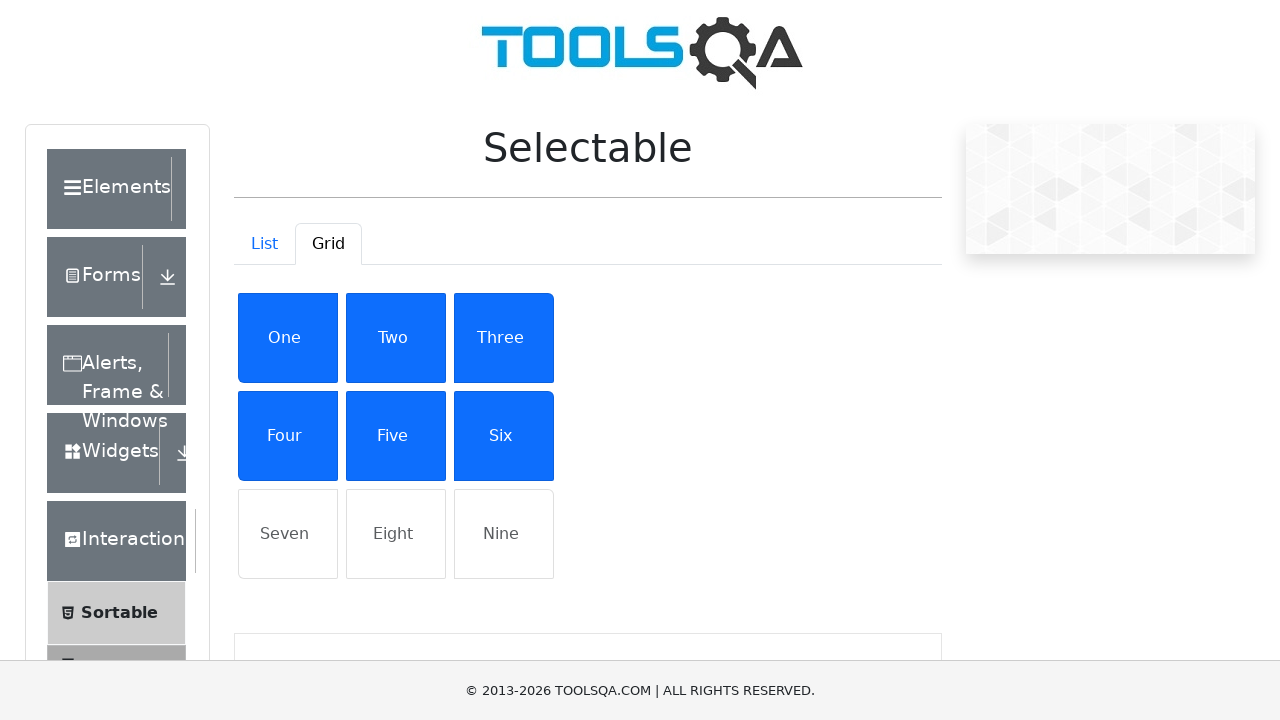

Clicked 'Seven' in grid view at (288, 534) on li:has-text('Seven')
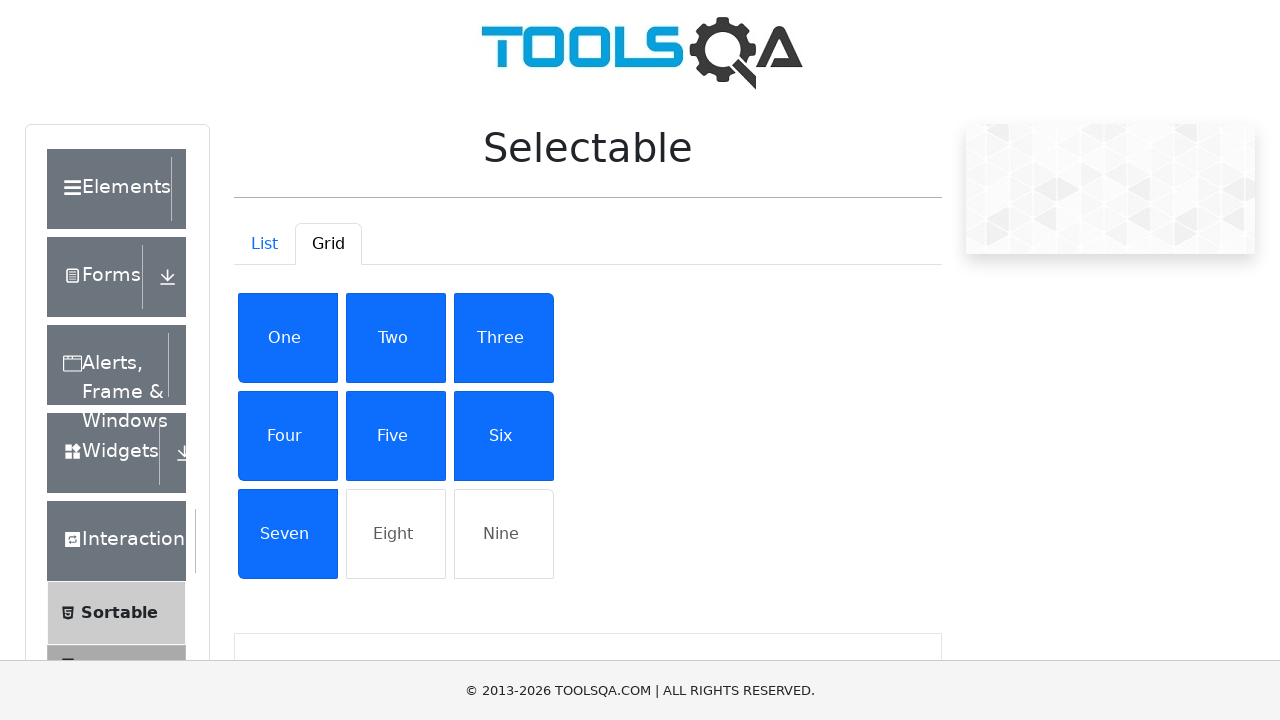

Clicked 'Eight' in grid view at (396, 534) on li:has-text('Eight')
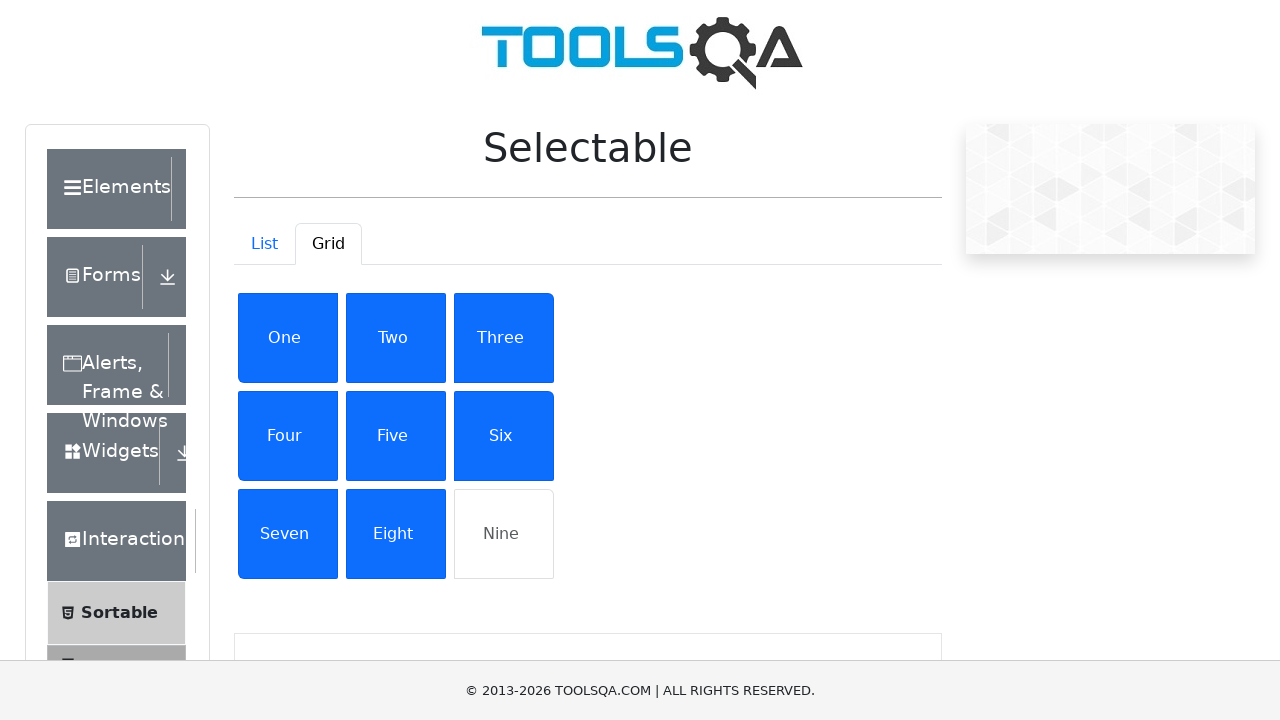

Clicked 'Nine' in grid view at (504, 534) on li:has-text('Nine')
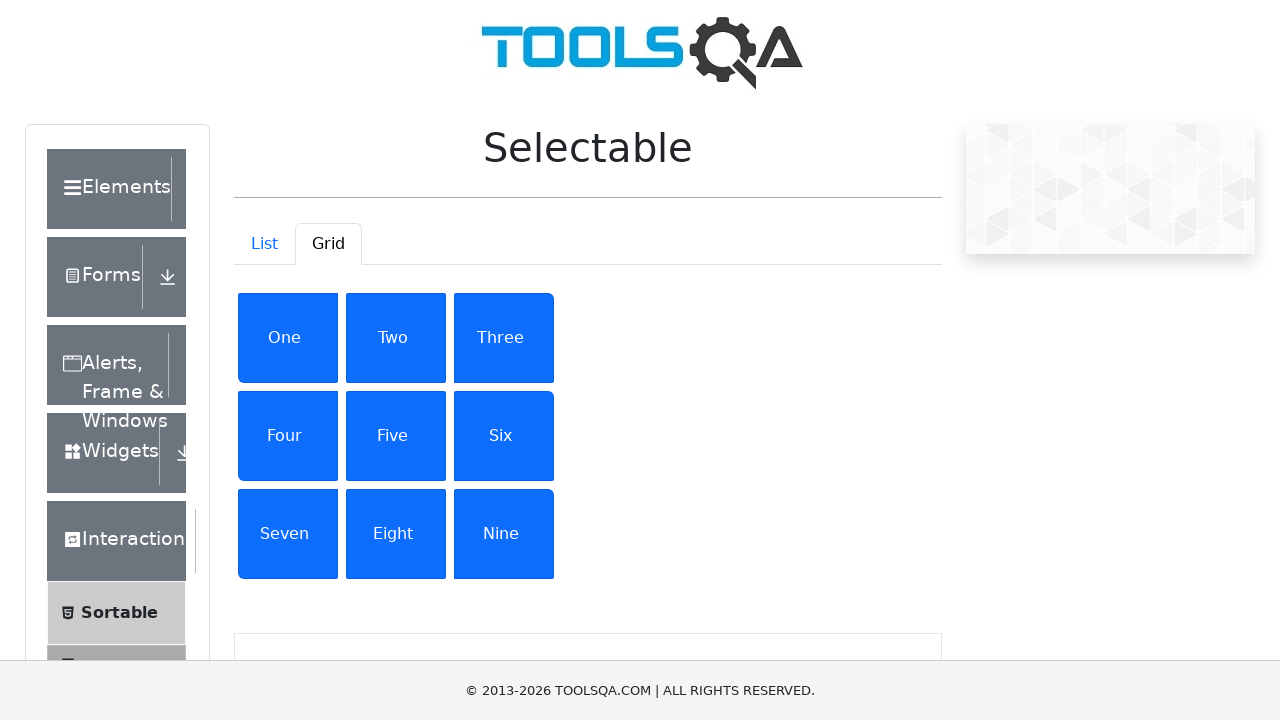

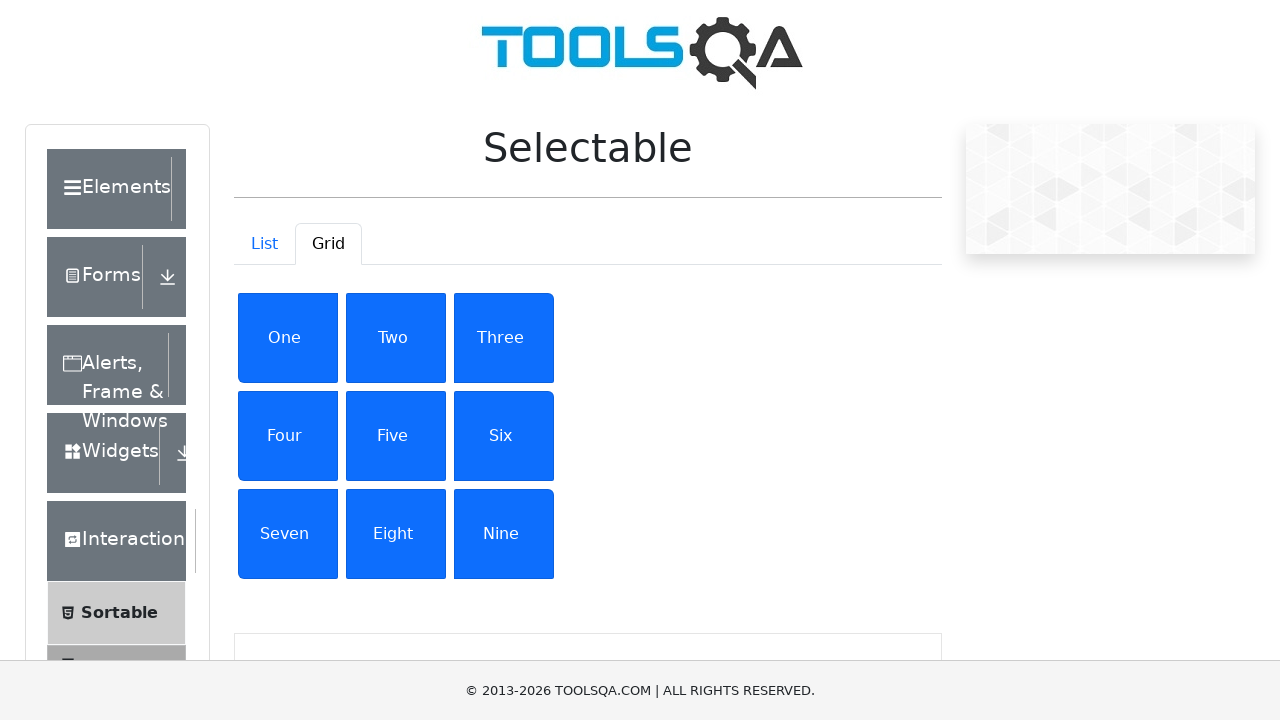